Tests navigation through category menus - clicking Testing menu, navigating to Postman, then SAP Security tutorial

Starting URL: https://www.guru99.com/

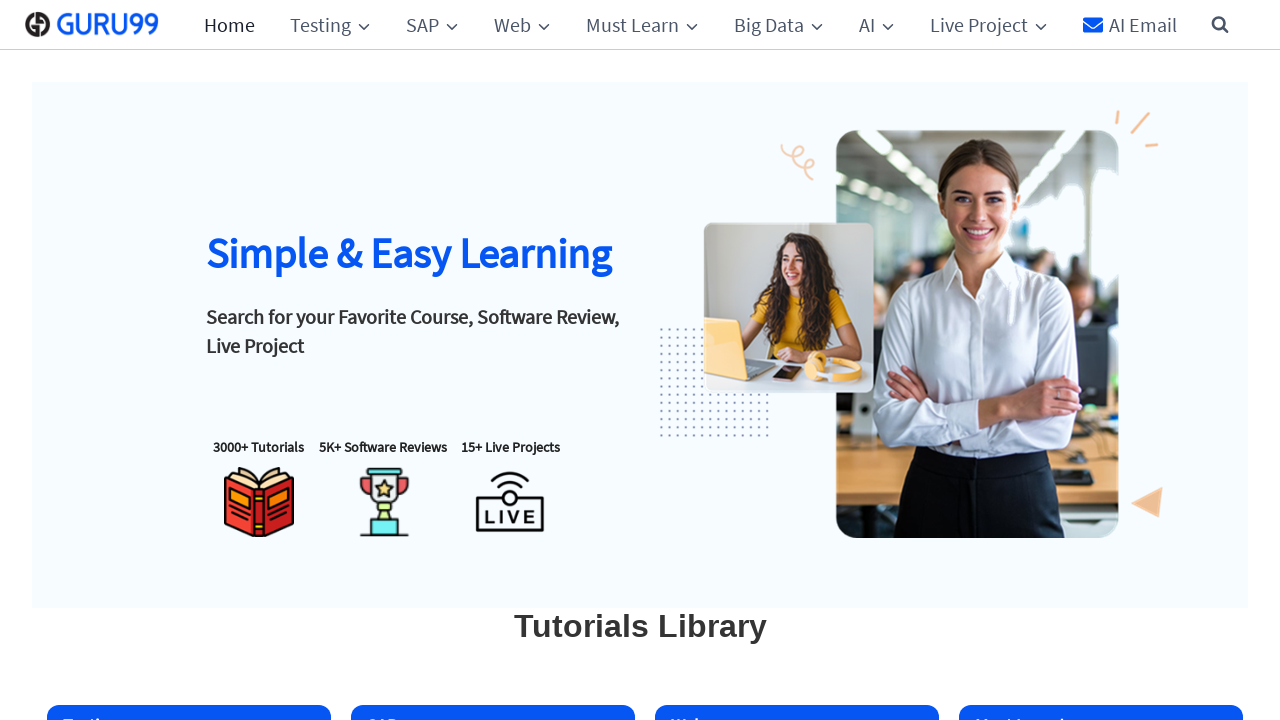

Waited for initial page load
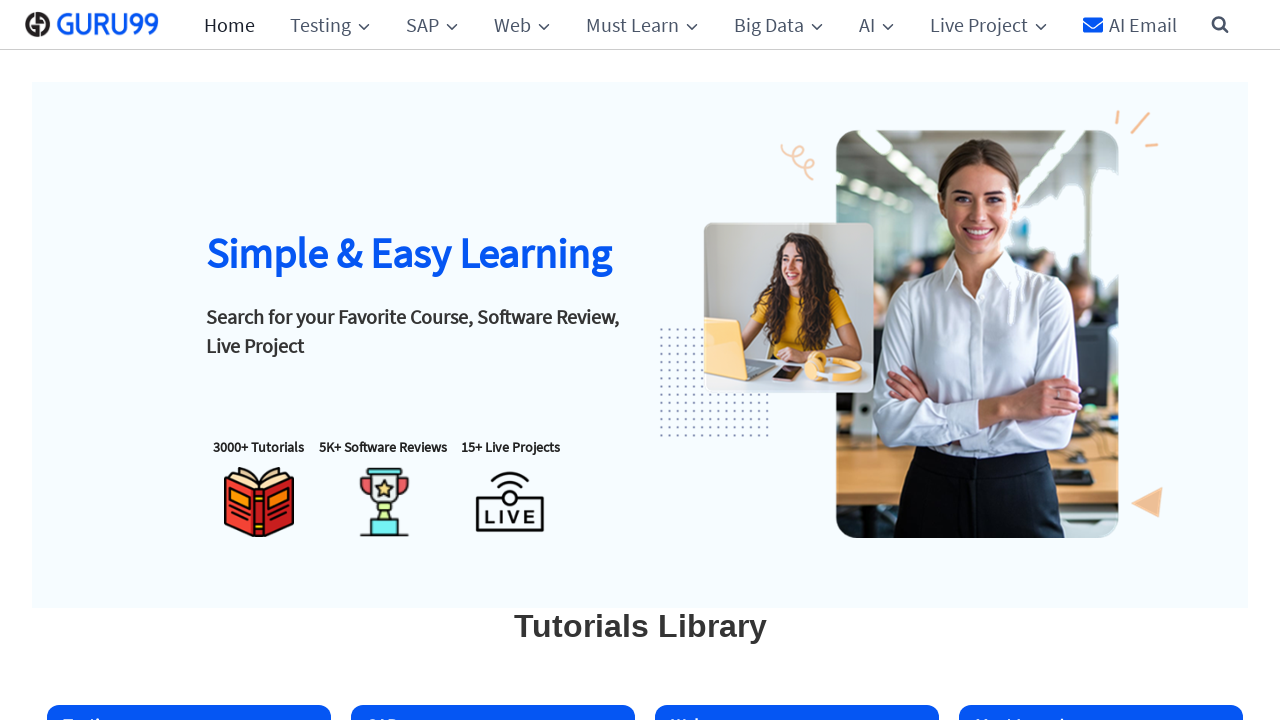

Testing menu selector became visible
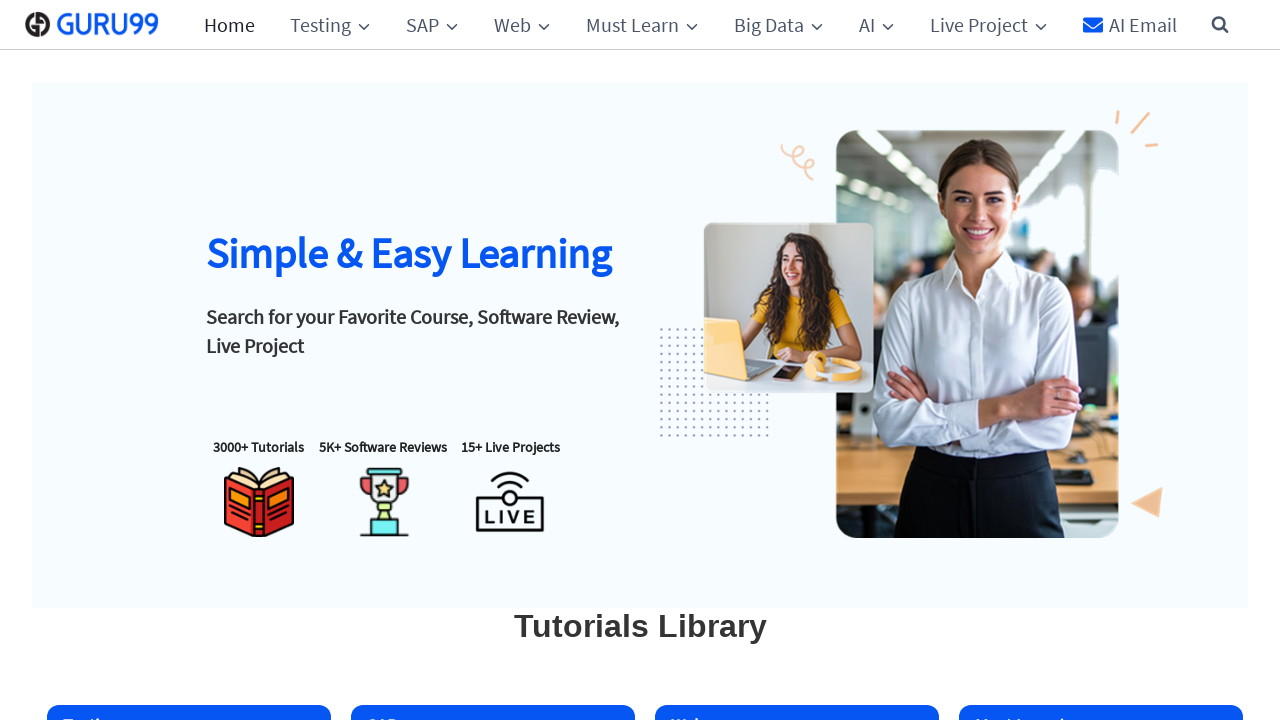

Clicked on Testing menu item at (330, 24) on #menu-item-3173 > a > span
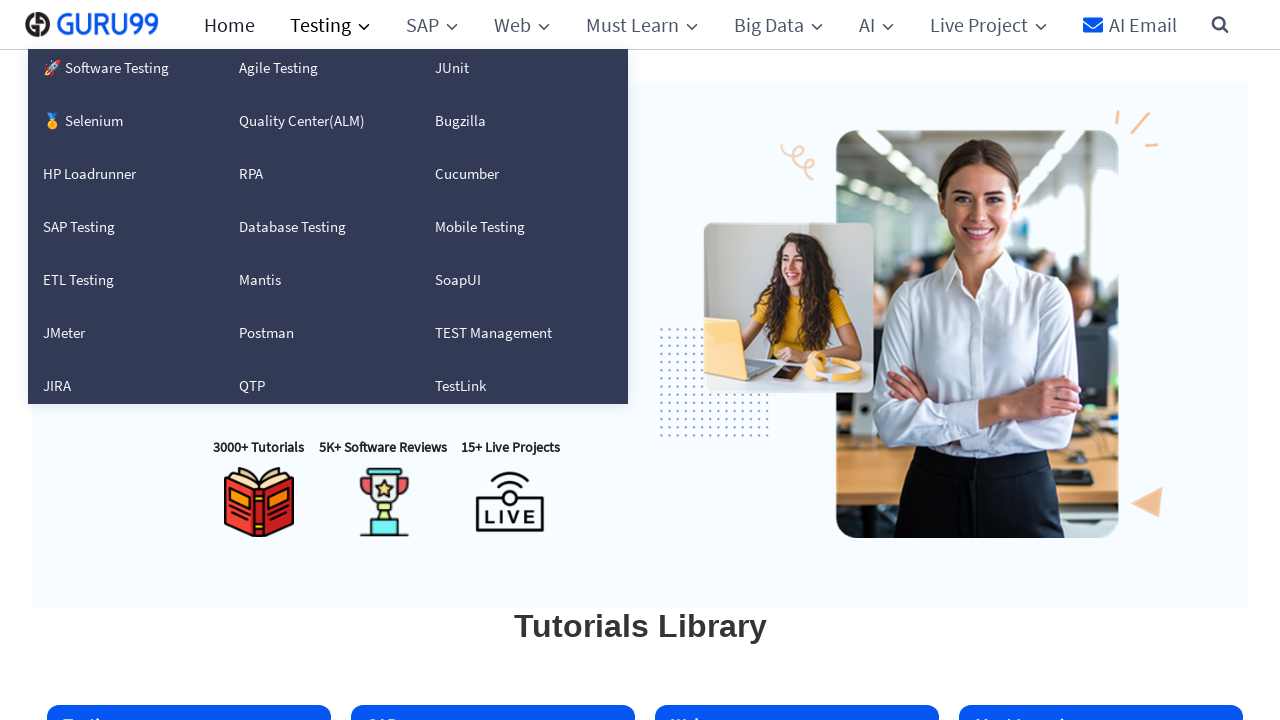

Waited for submenu to appear
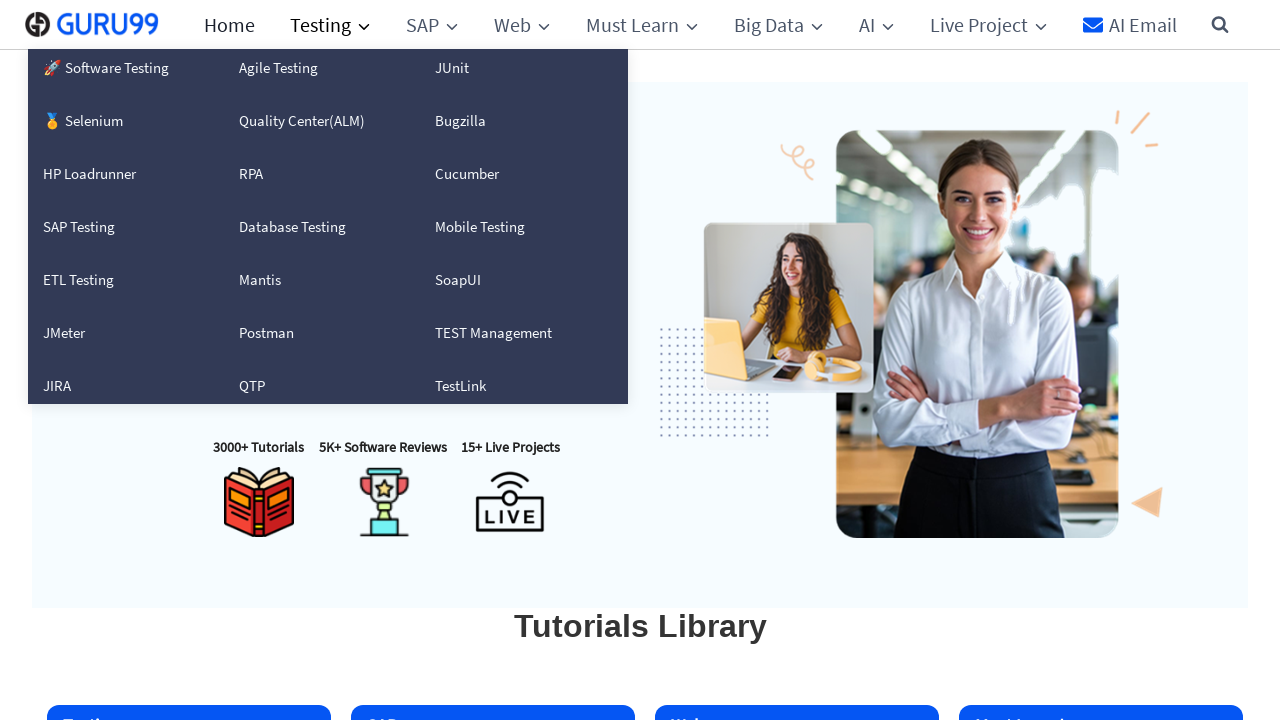

Postman link became visible in submenu
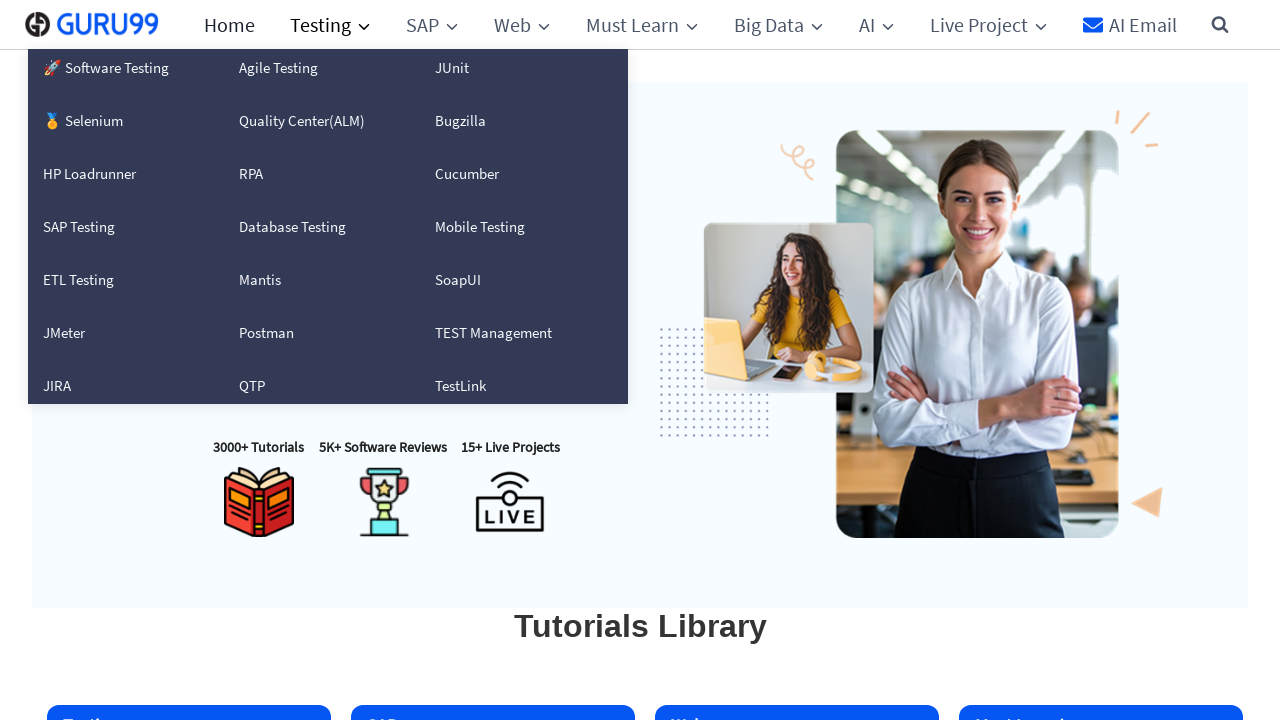

Clicked on Postman link at (314, 332) on a:has-text('Postman')
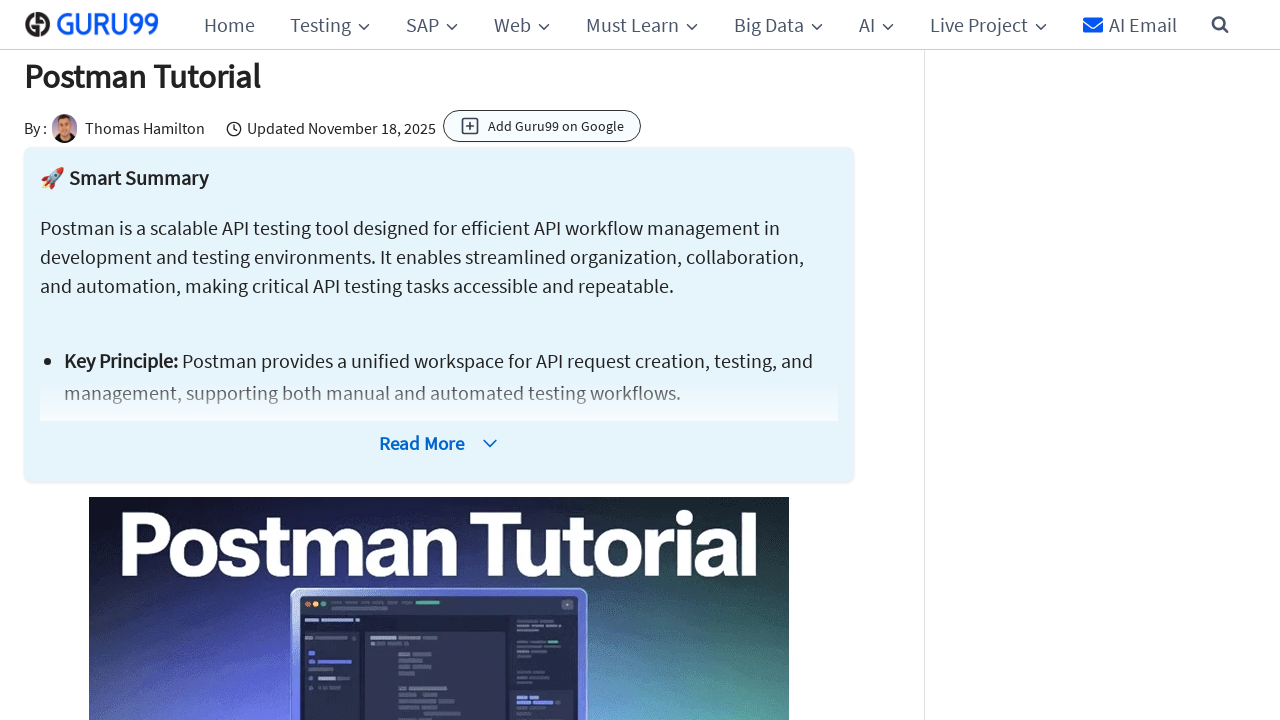

Postman page loaded with h1 heading
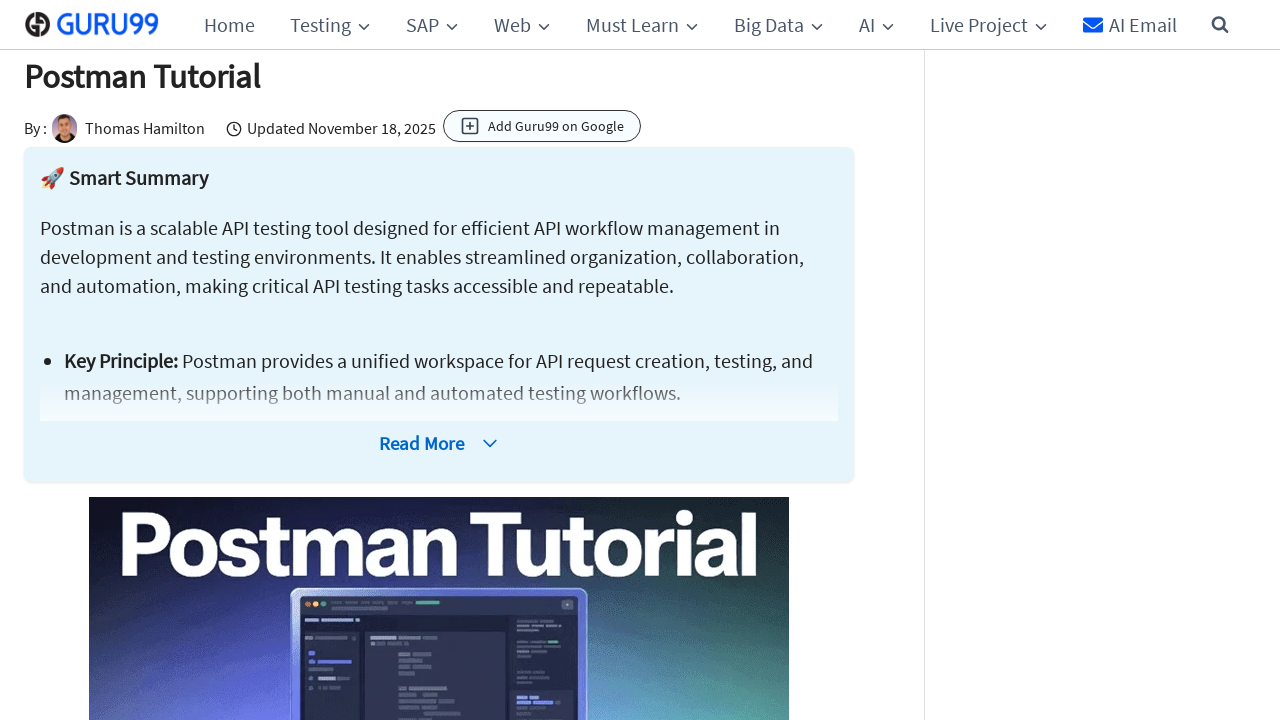

SAP menu selector became visible
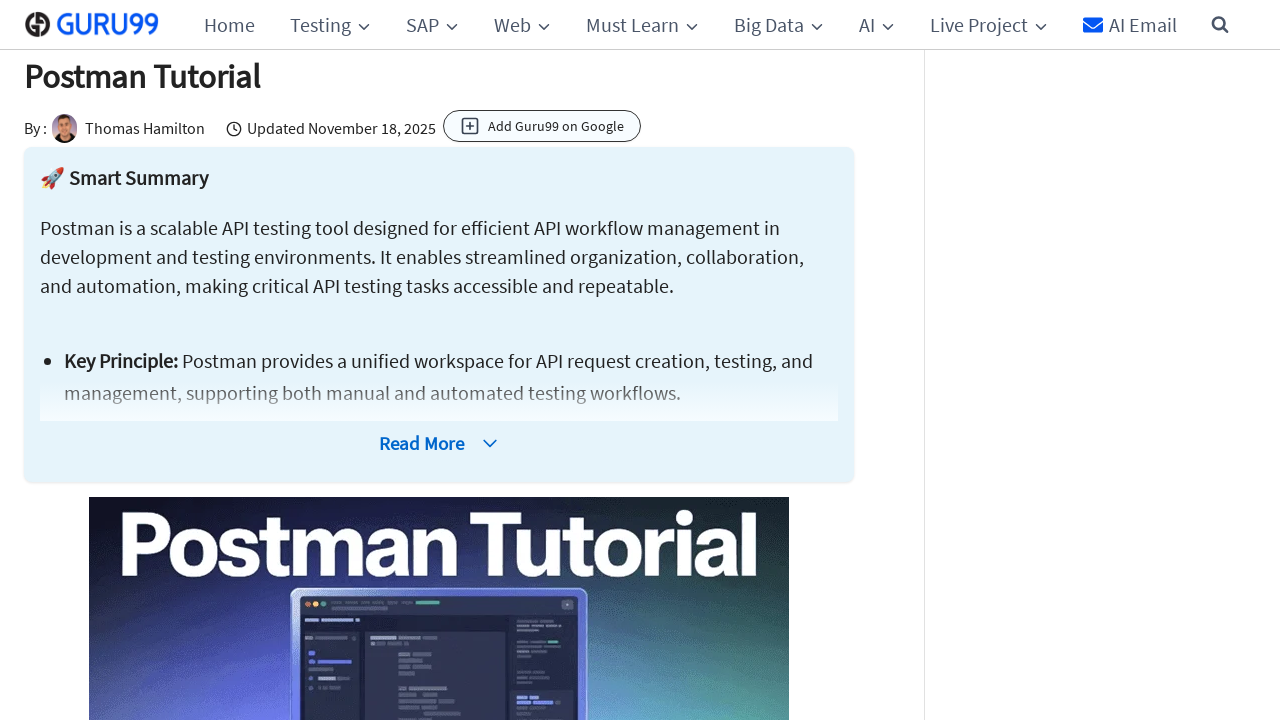

Clicked on SAP menu item at (432, 24) on #menu-item-3174 > a > span
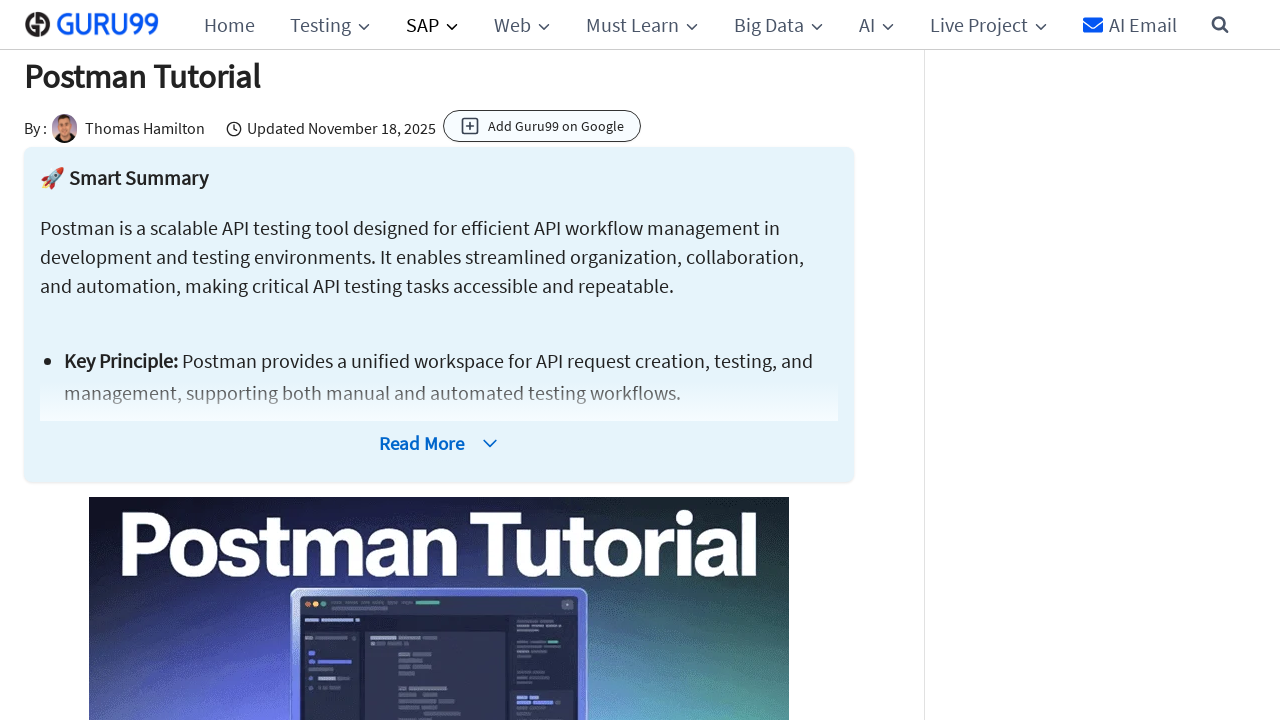

Waited for SAP submenu to appear
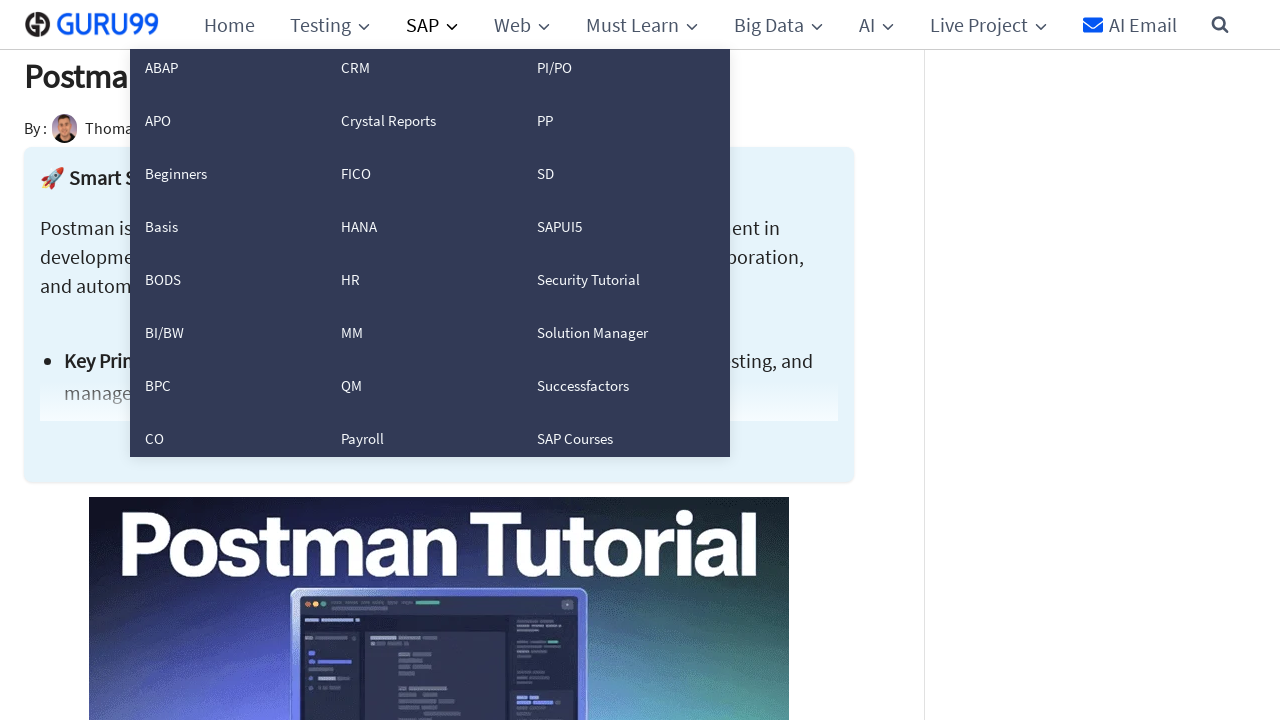

Security Tutorial link became visible
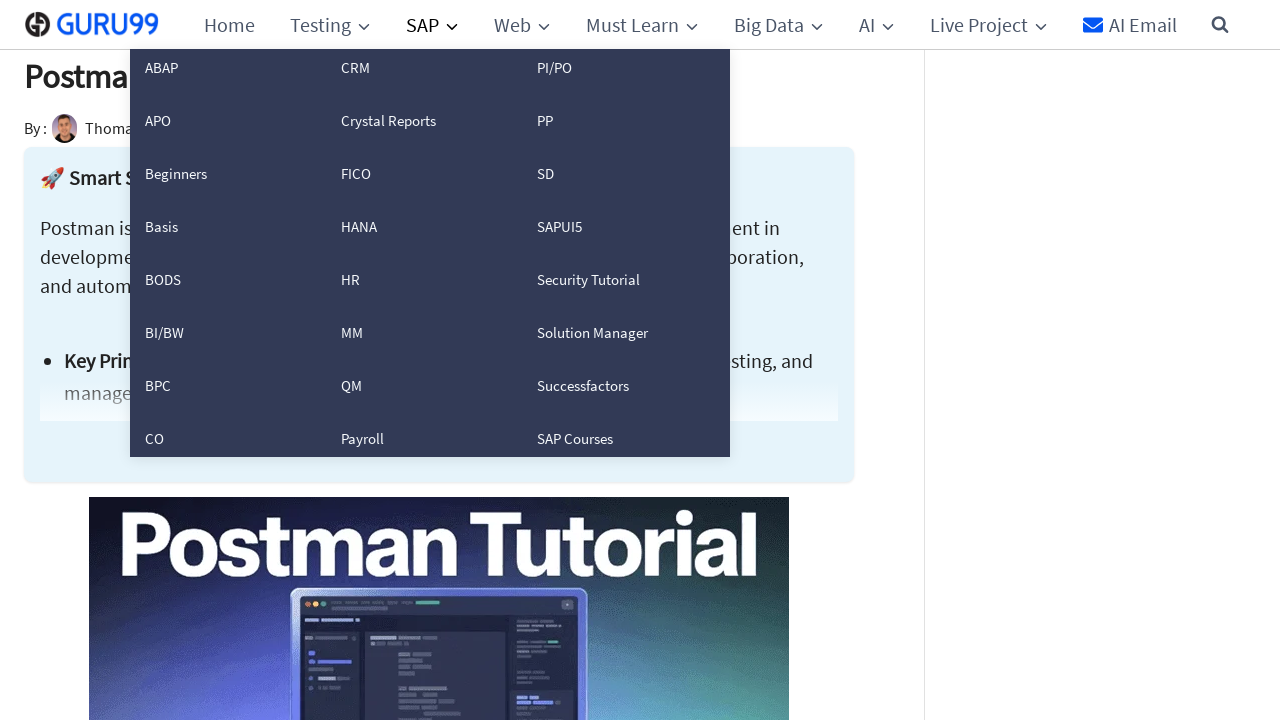

Clicked on Security Tutorial link at (612, 280) on a:has-text('Security Tutorial')
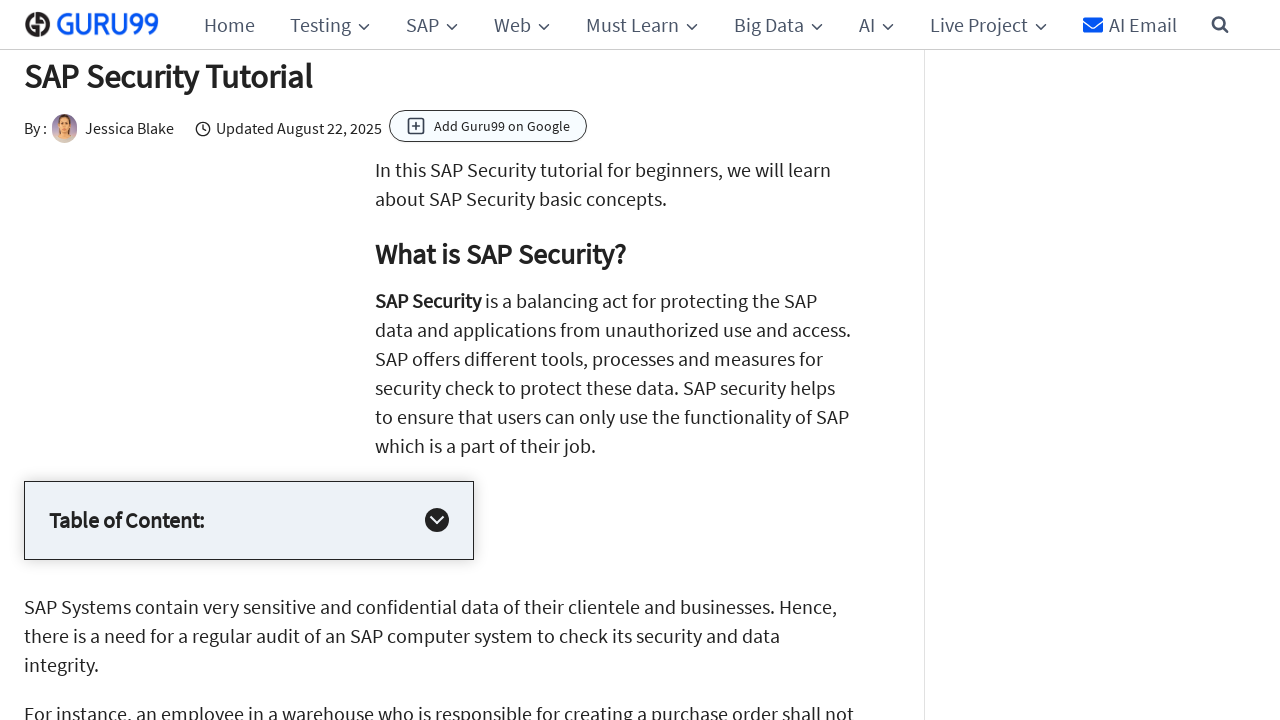

Security Tutorial page loaded with h1 heading
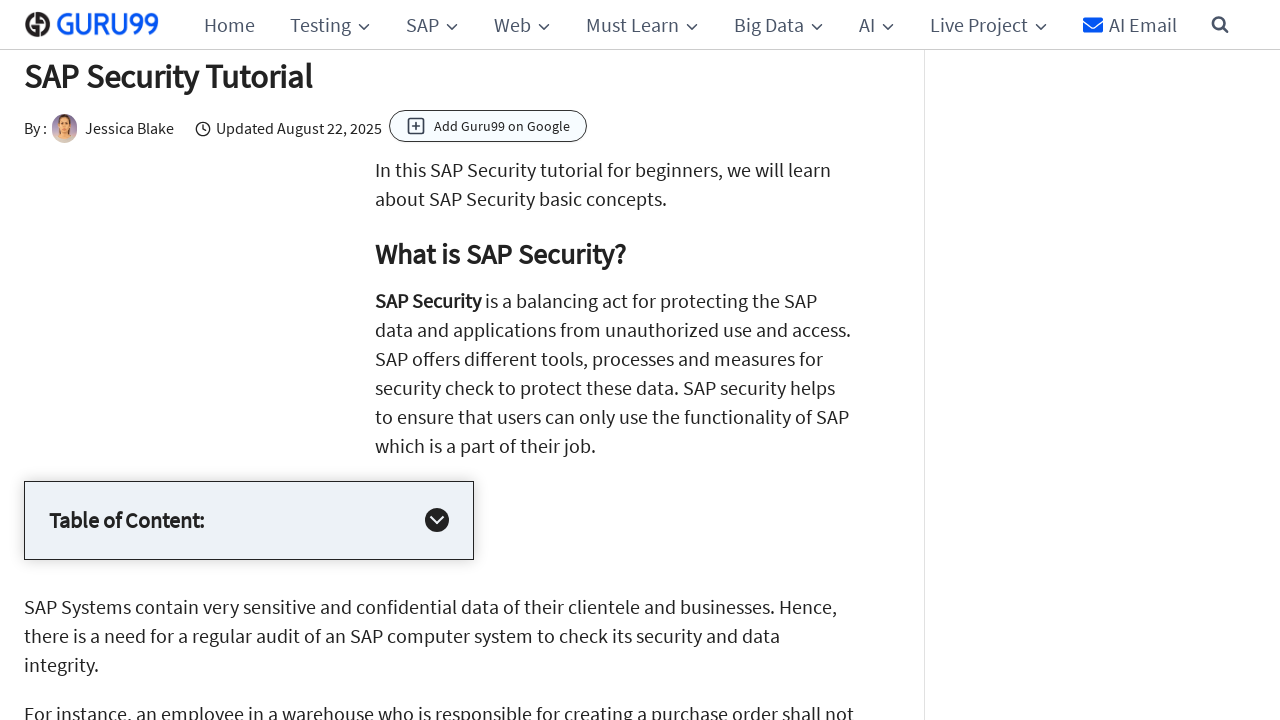

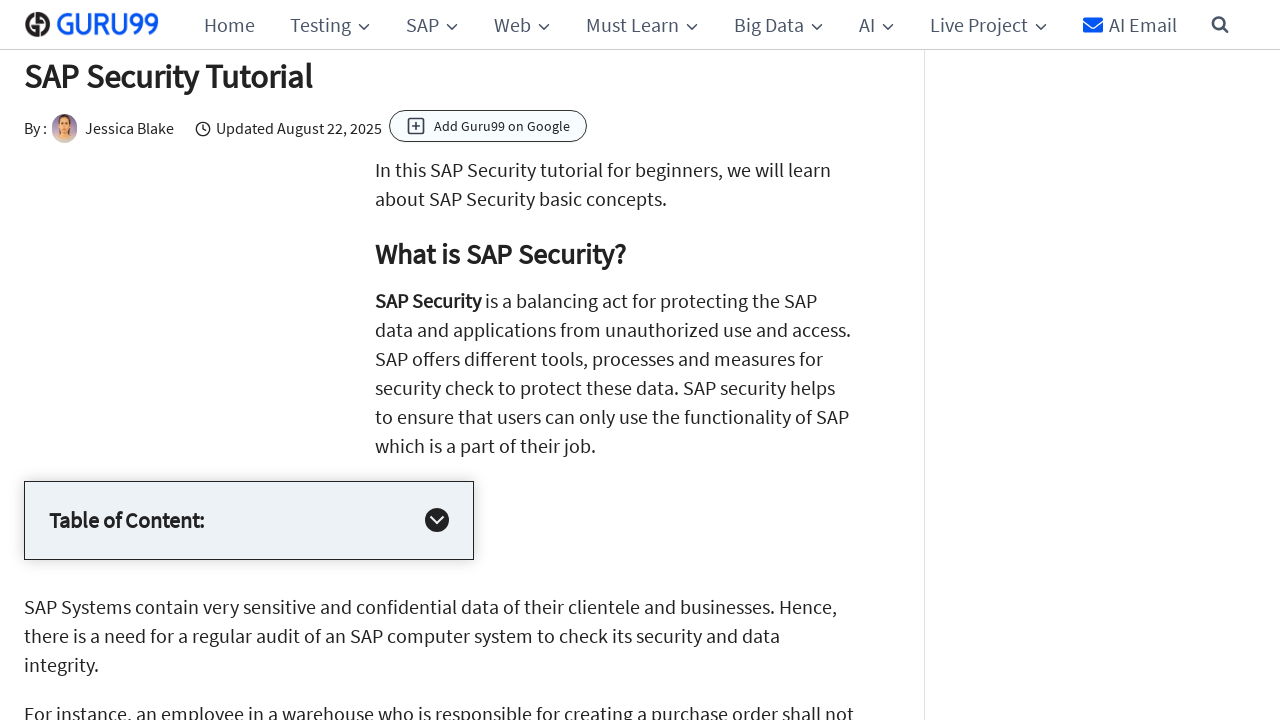